Tests clicking on the "Start a free trial" link on the VWO application page using partial link text matching.

Starting URL: https://app.vwo.com

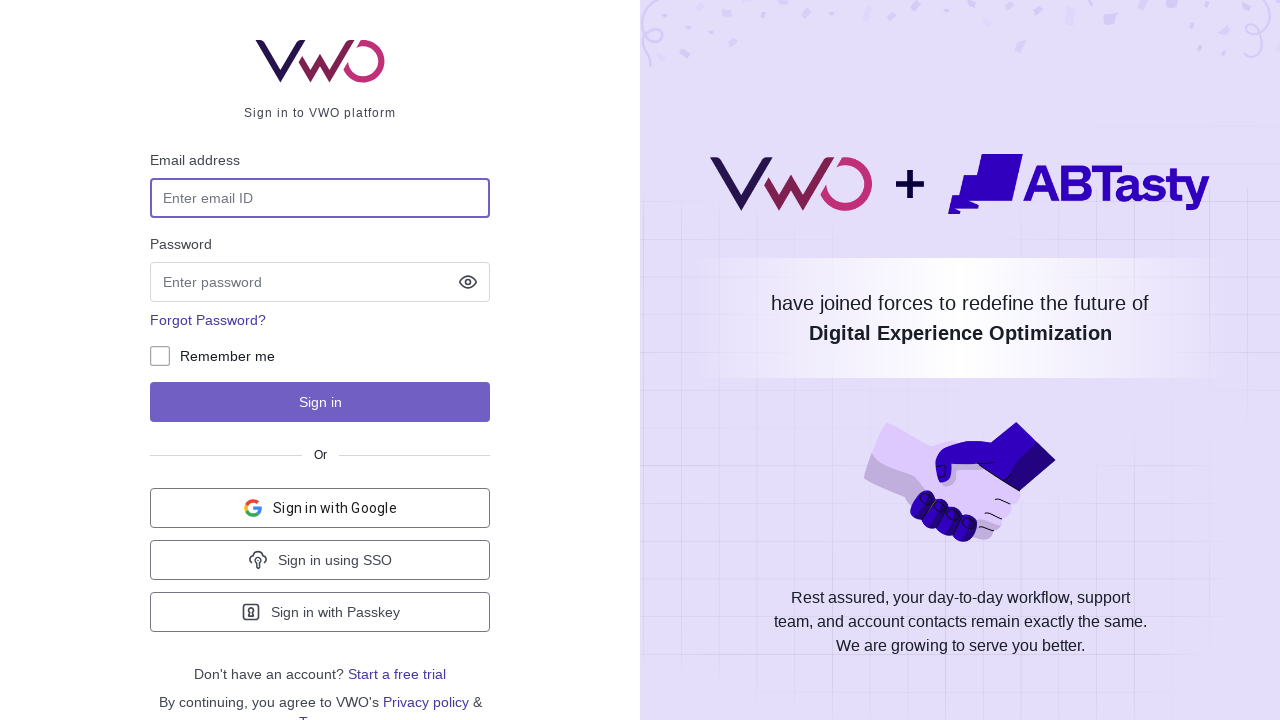

Navigated to VWO application page at https://app.vwo.com
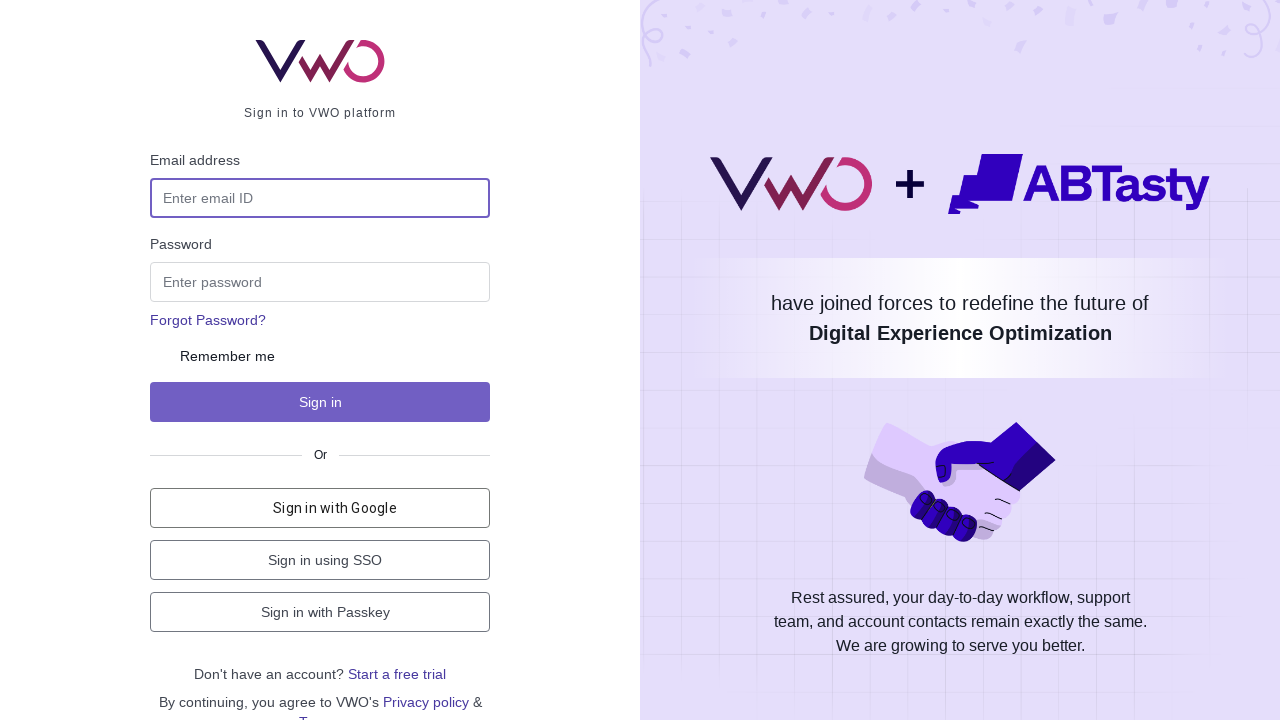

Clicked on the 'Start a free trial' link using partial text matching at (397, 674) on a:has-text('trial')
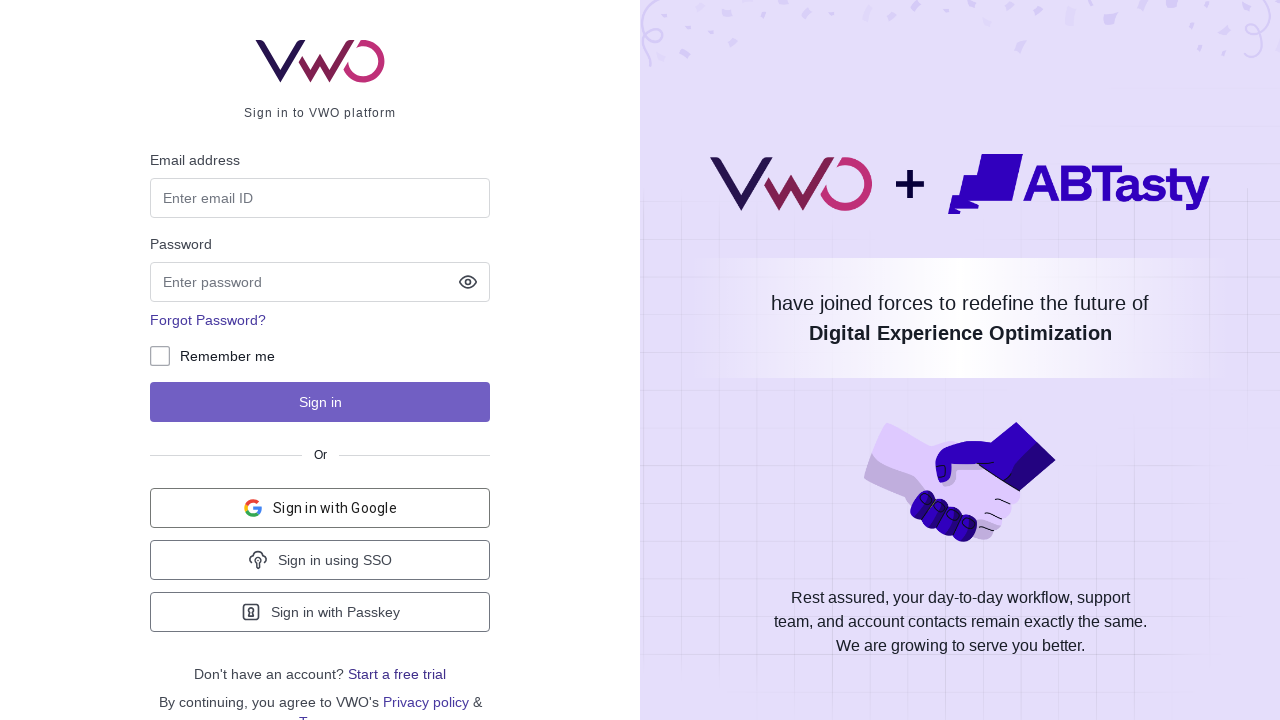

Waited for page to reach networkidle state after clicking trial link
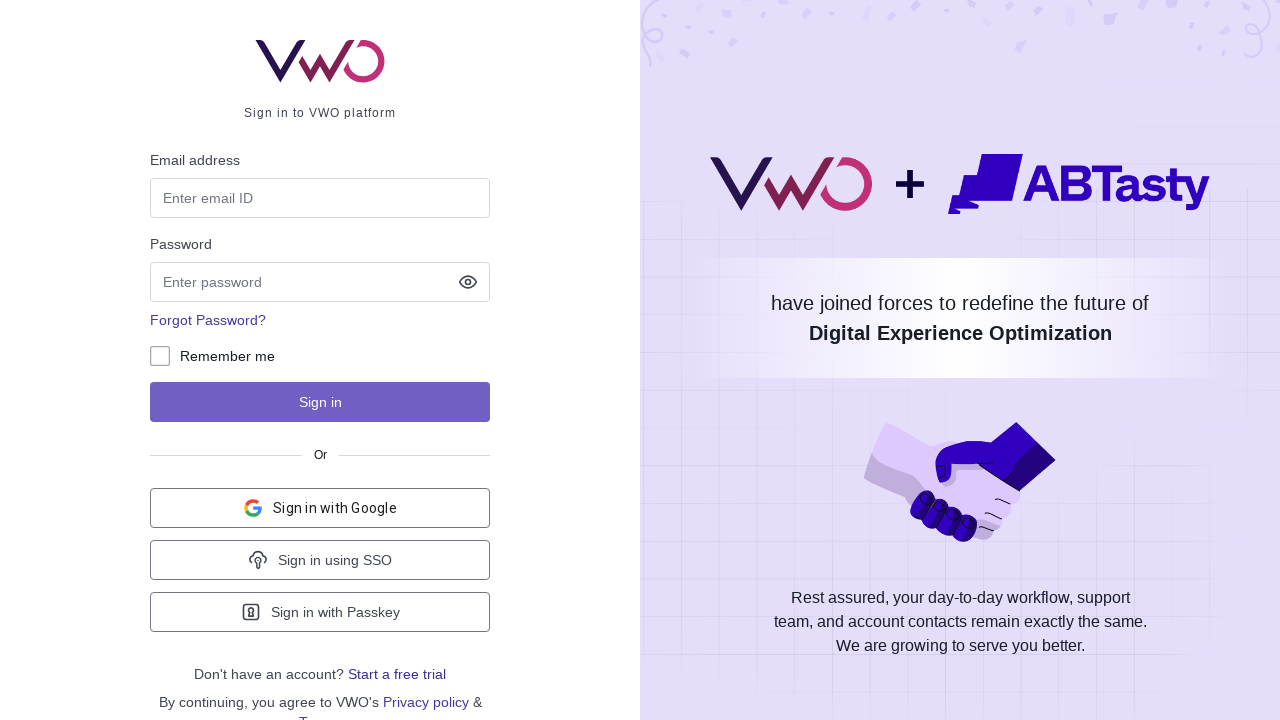

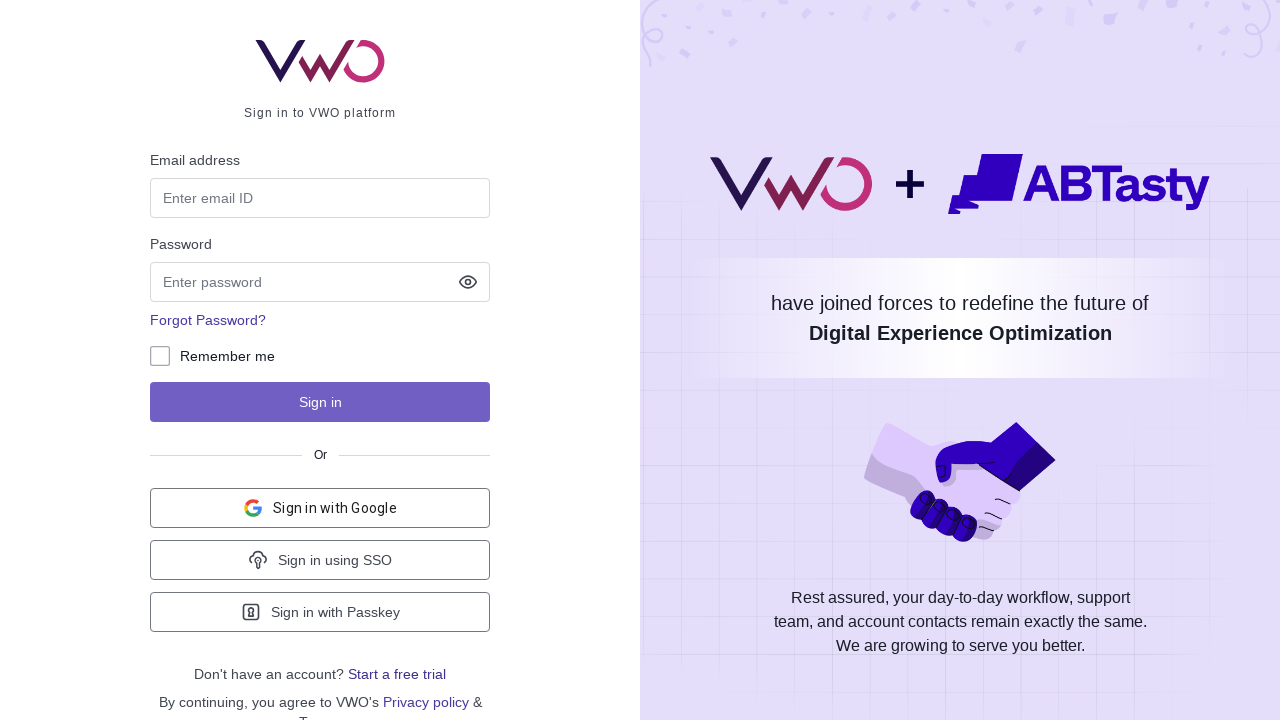